Tests that the browser back button works correctly with filters

Starting URL: https://demo.playwright.dev/todomvc

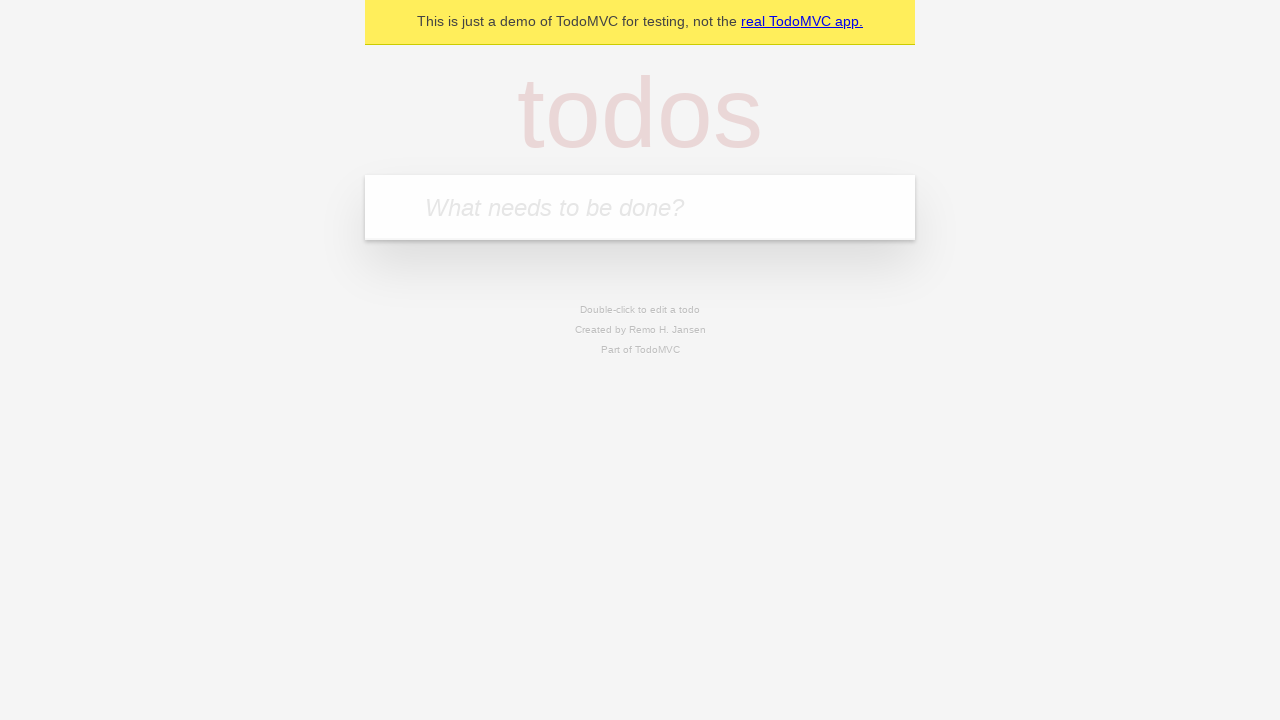

Filled todo input with 'buy some cheese' on internal:attr=[placeholder="What needs to be done?"i]
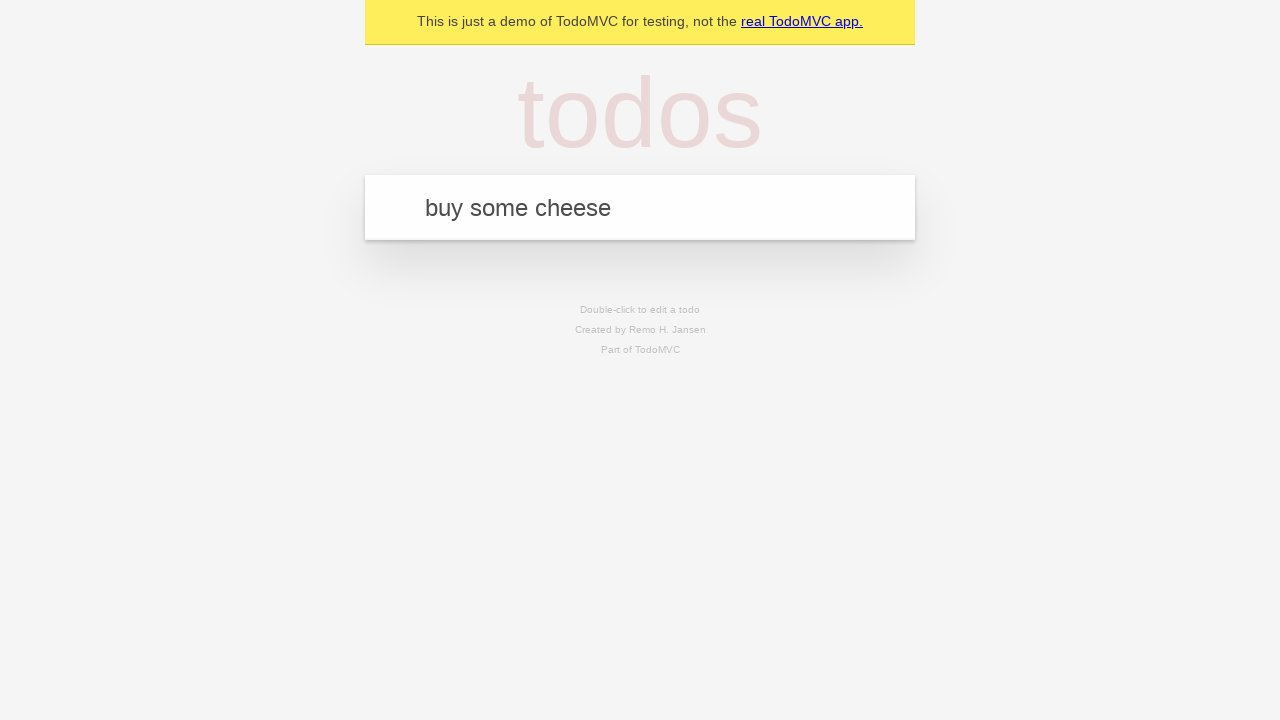

Pressed Enter to add todo 'buy some cheese' on internal:attr=[placeholder="What needs to be done?"i]
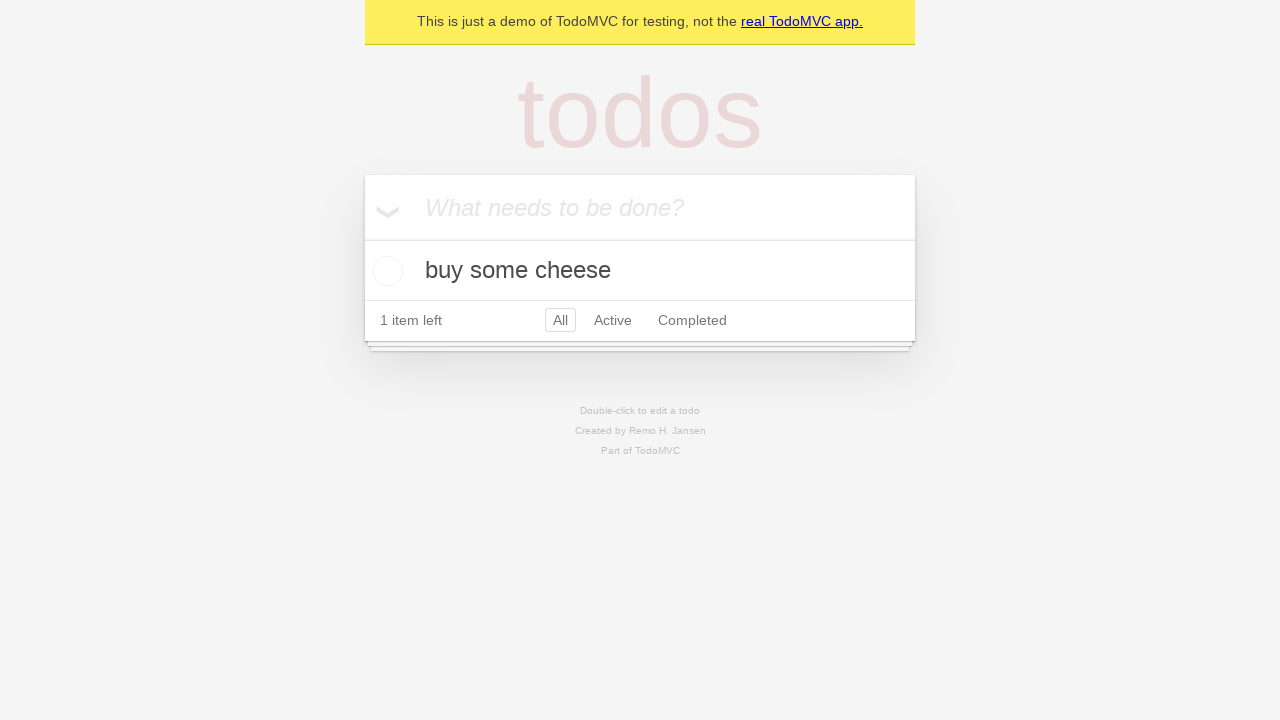

Filled todo input with 'feed the cat' on internal:attr=[placeholder="What needs to be done?"i]
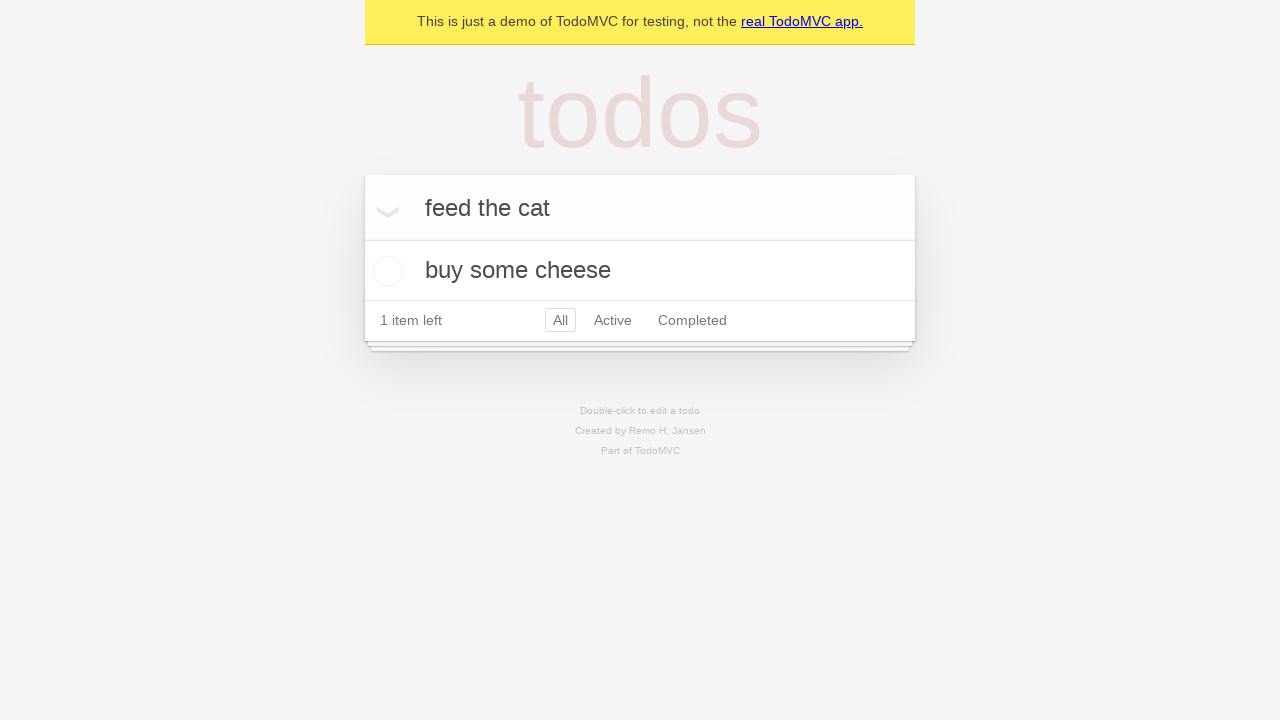

Pressed Enter to add todo 'feed the cat' on internal:attr=[placeholder="What needs to be done?"i]
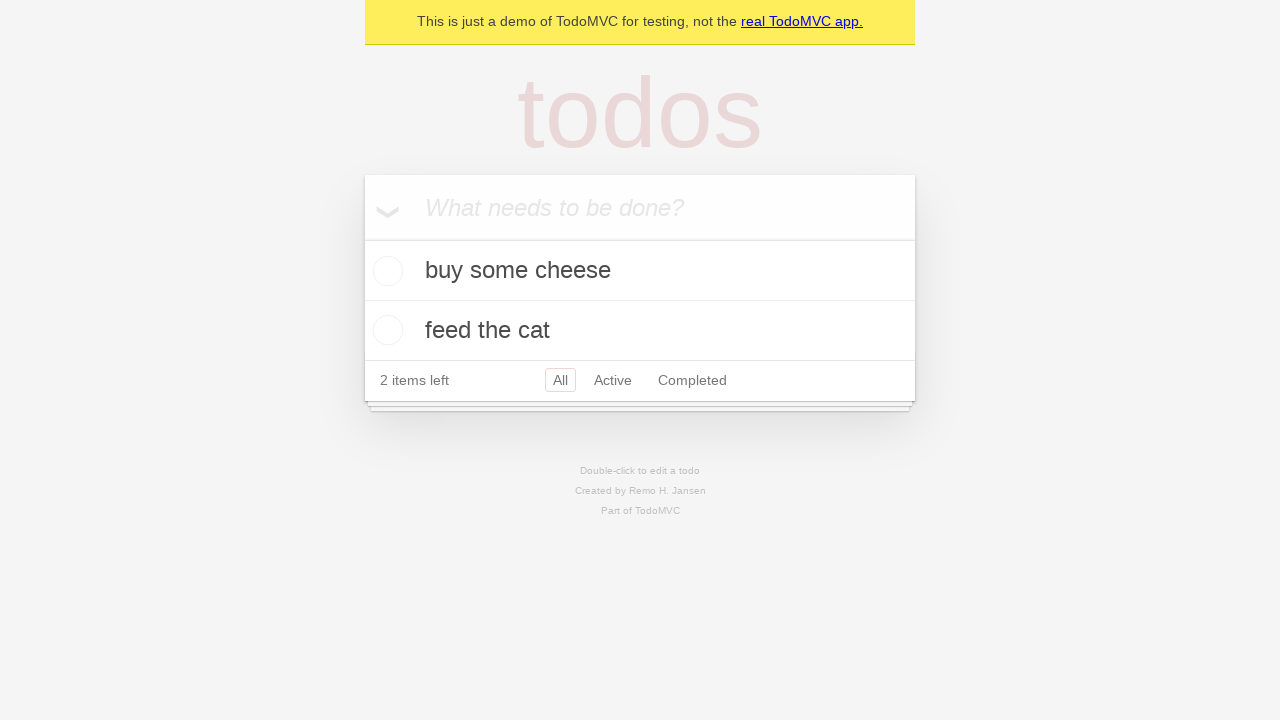

Filled todo input with 'book a doctors appointment' on internal:attr=[placeholder="What needs to be done?"i]
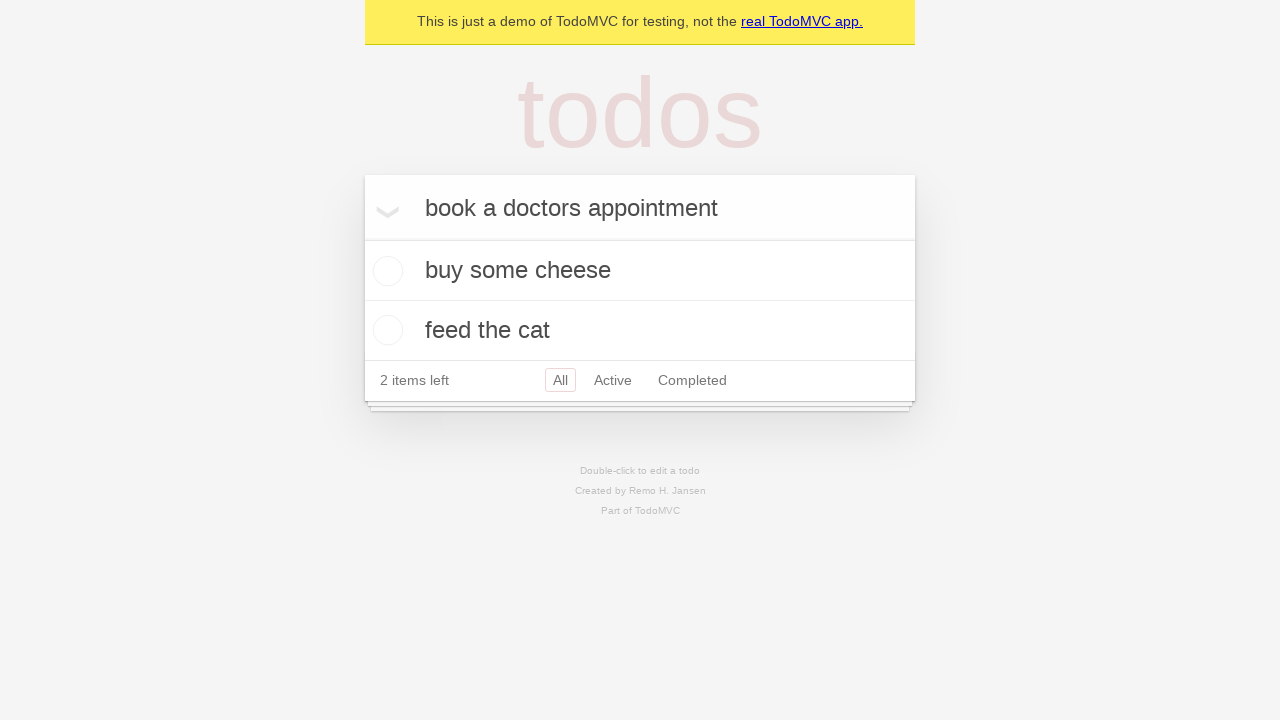

Pressed Enter to add todo 'book a doctors appointment' on internal:attr=[placeholder="What needs to be done?"i]
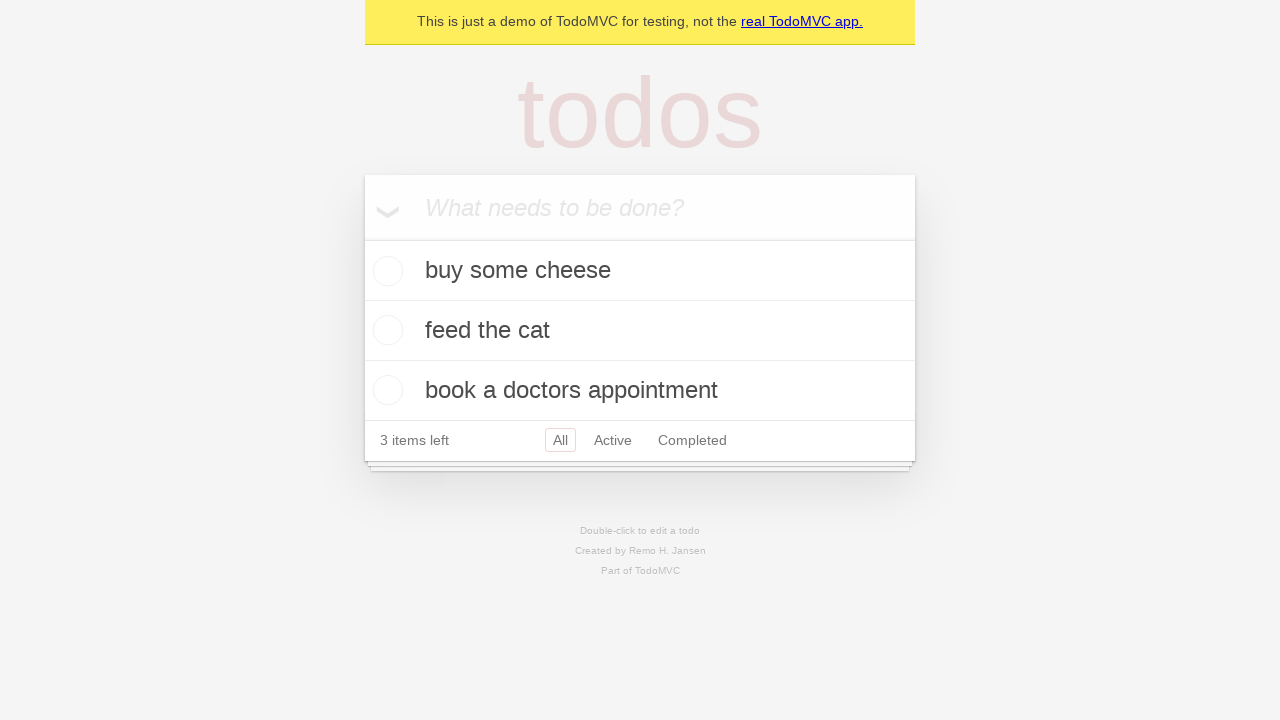

Waited for all three todo items to load
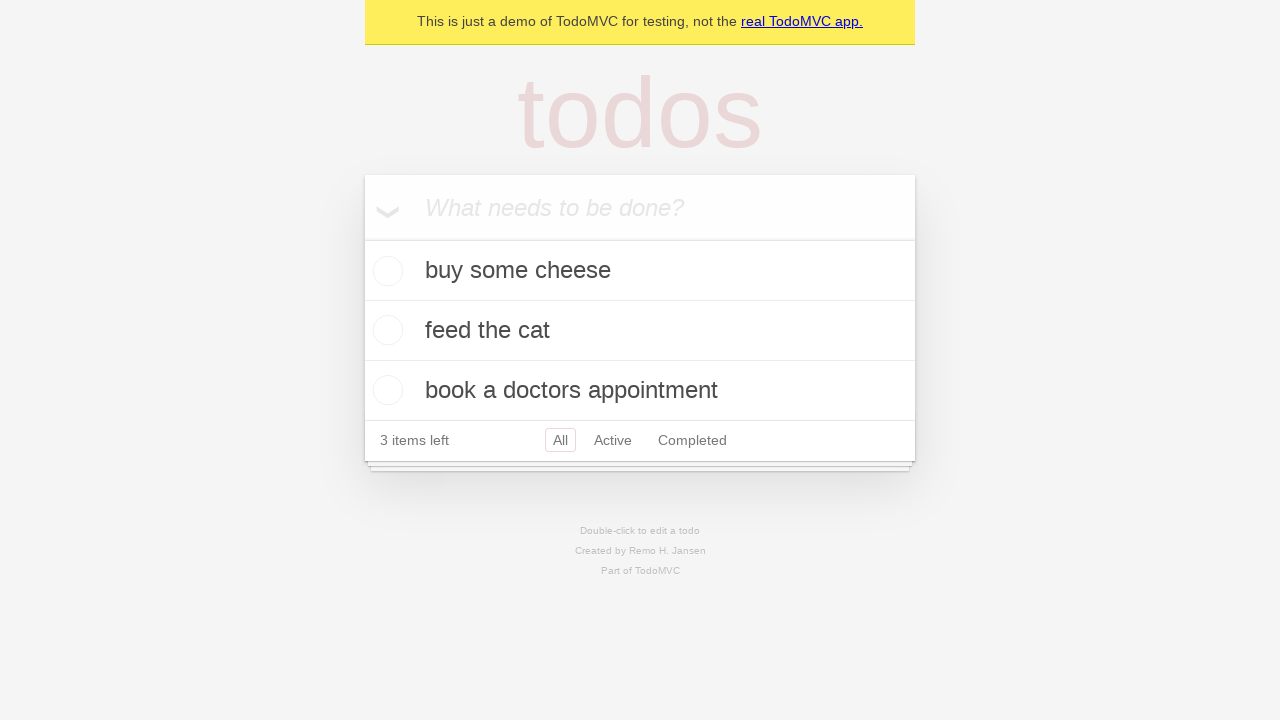

Checked the second todo item at (385, 330) on [data-testid='todo-item'] >> nth=1 >> internal:role=checkbox
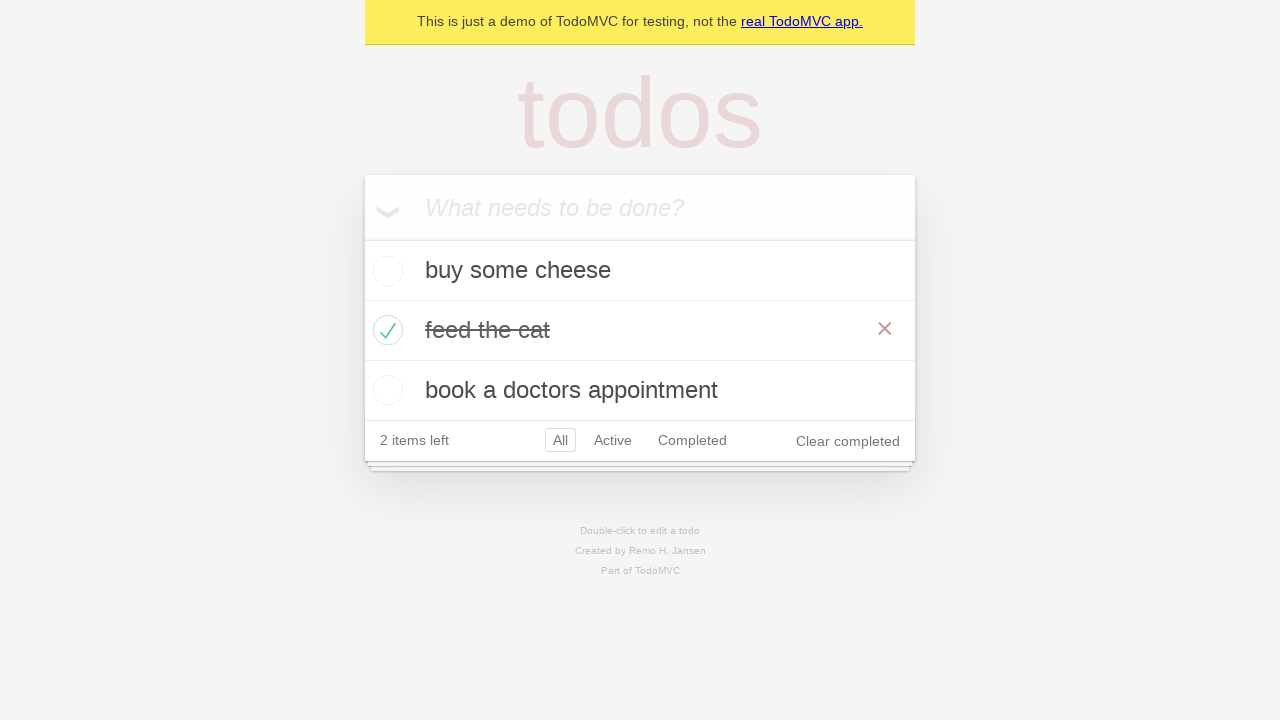

Clicked 'All' filter at (560, 440) on internal:role=link[name="All"i]
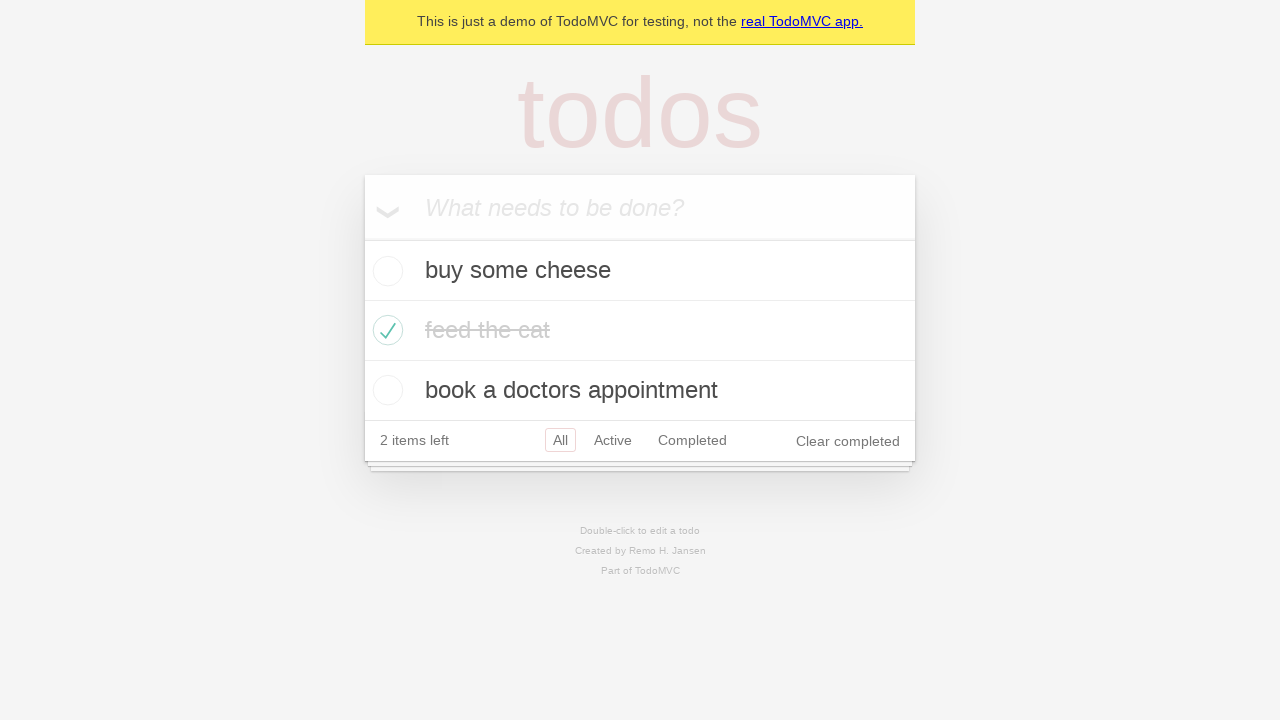

Clicked 'Active' filter at (613, 440) on internal:role=link[name="Active"i]
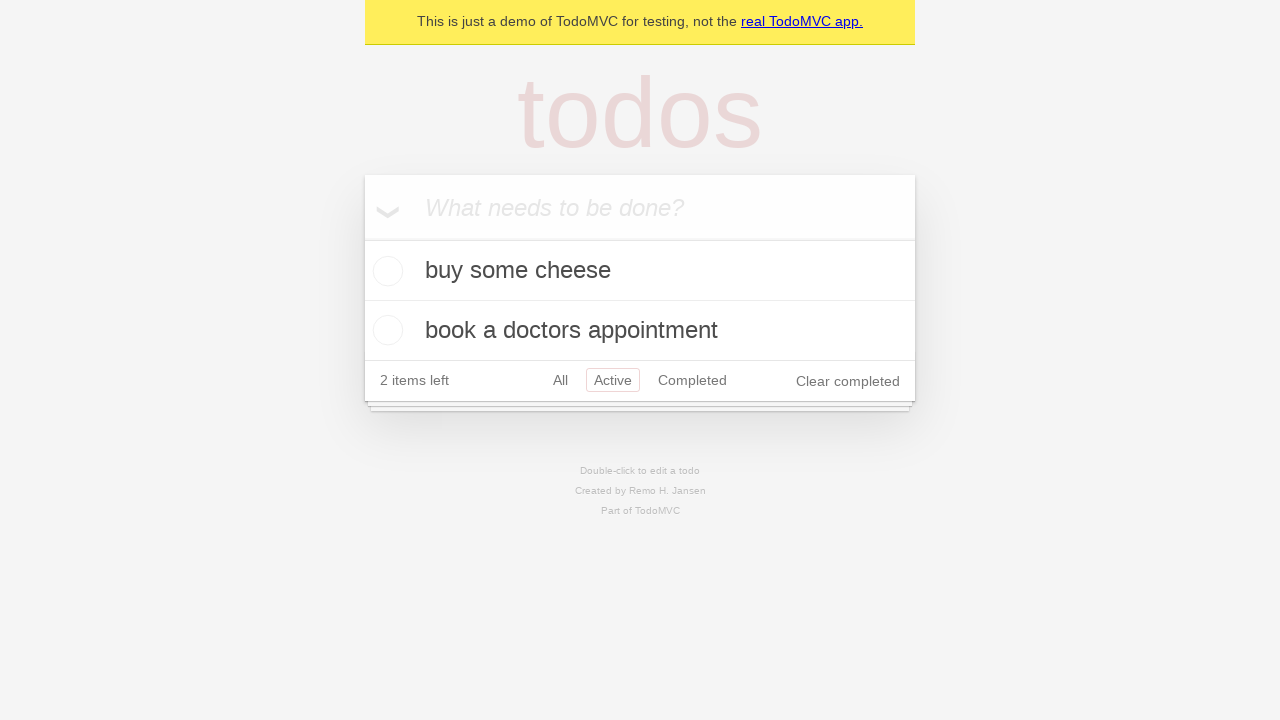

Clicked 'Completed' filter at (692, 380) on internal:role=link[name="Completed"i]
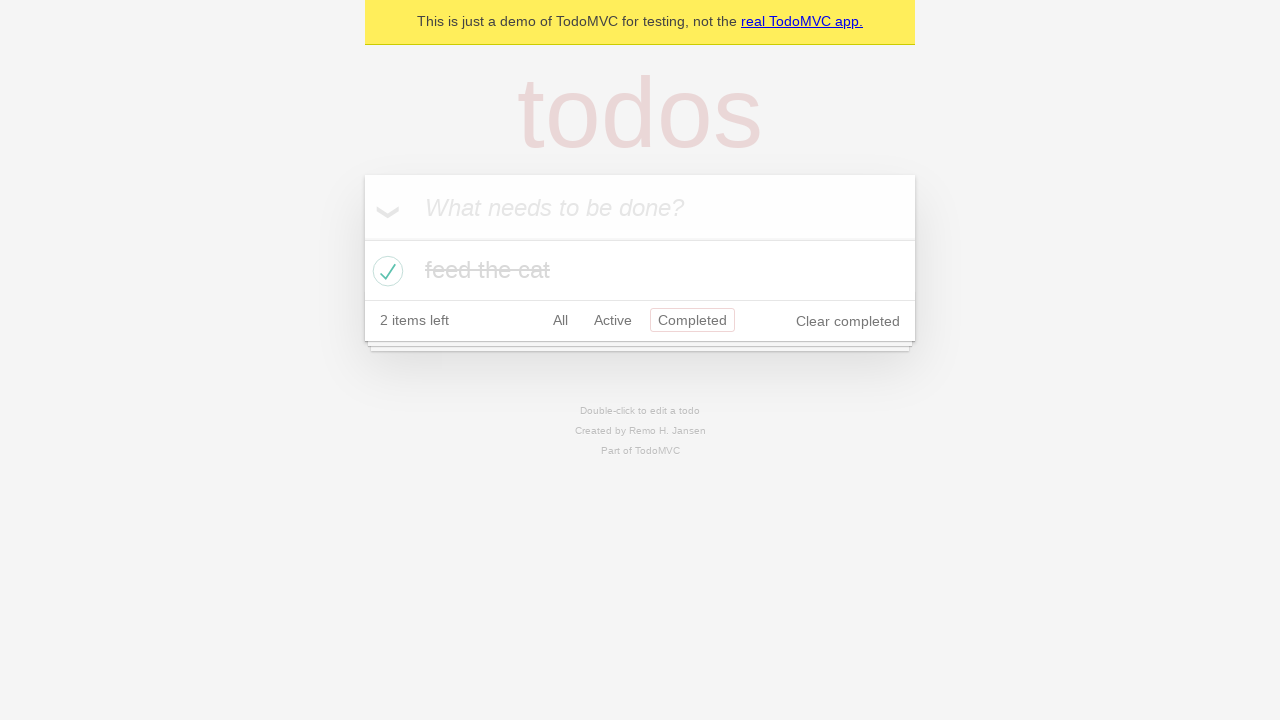

Navigated back using browser back button (from Completed to Active filter)
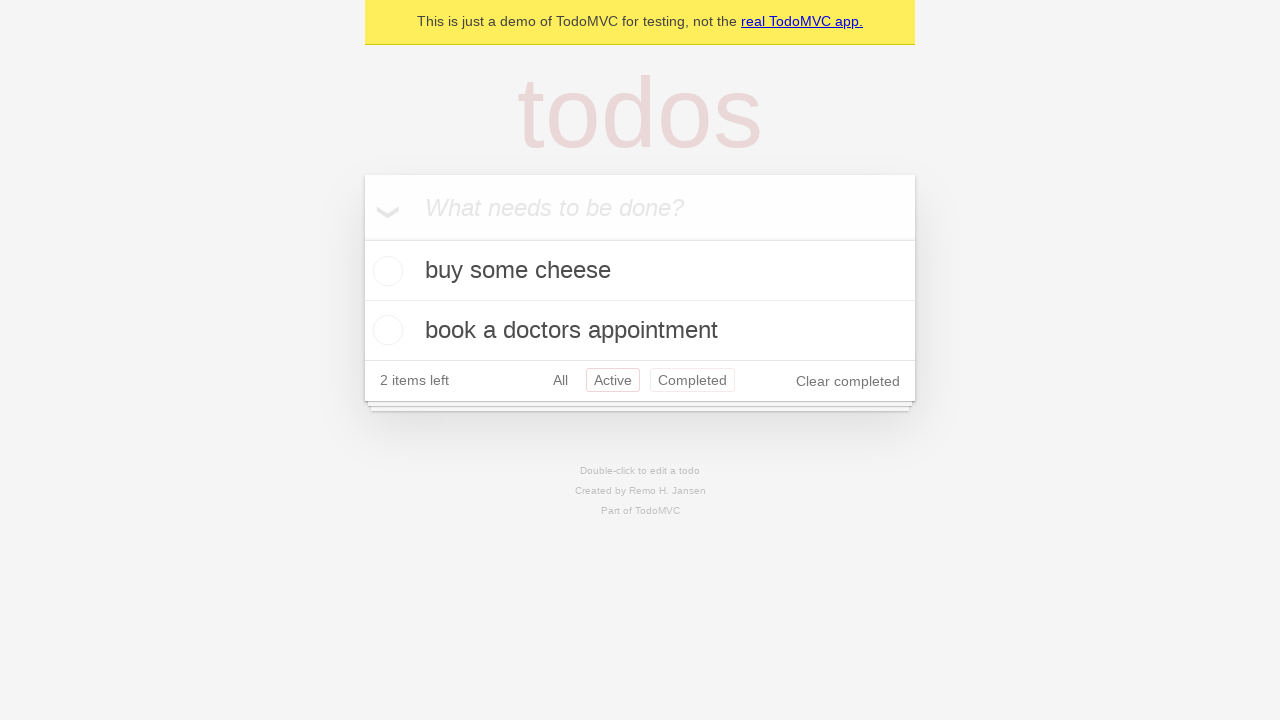

Navigated back using browser back button (from Active to All filter)
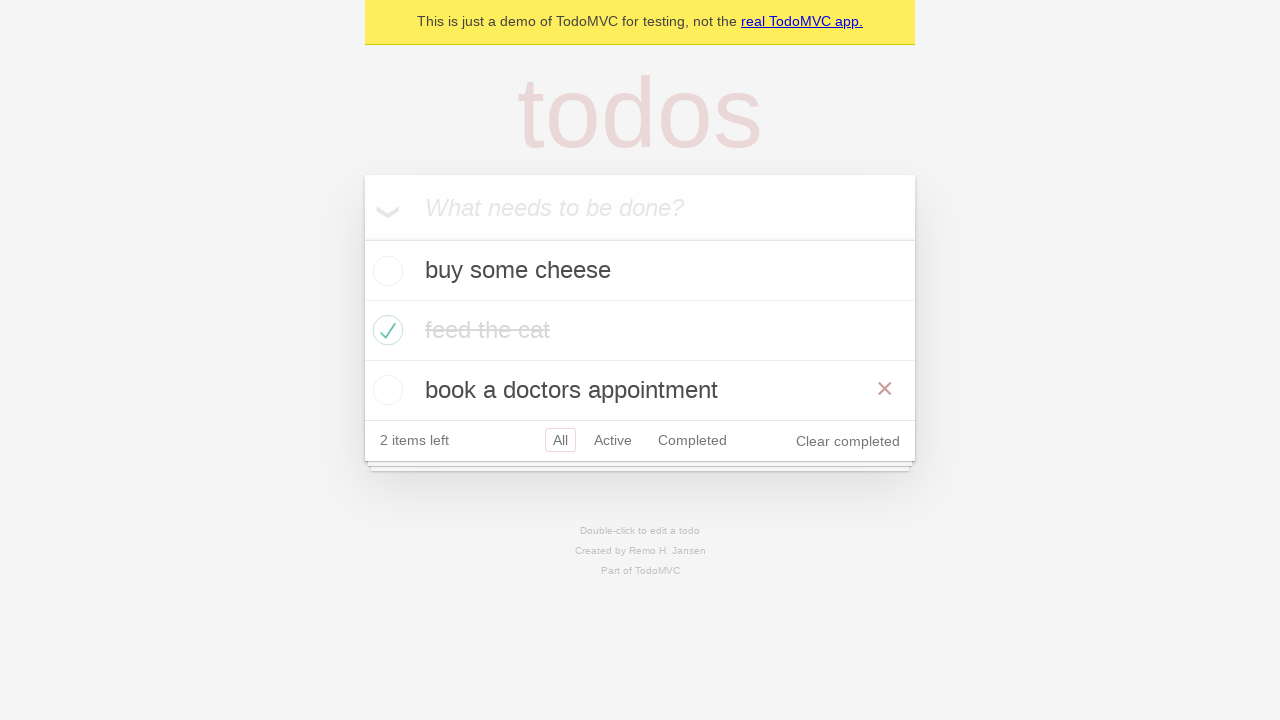

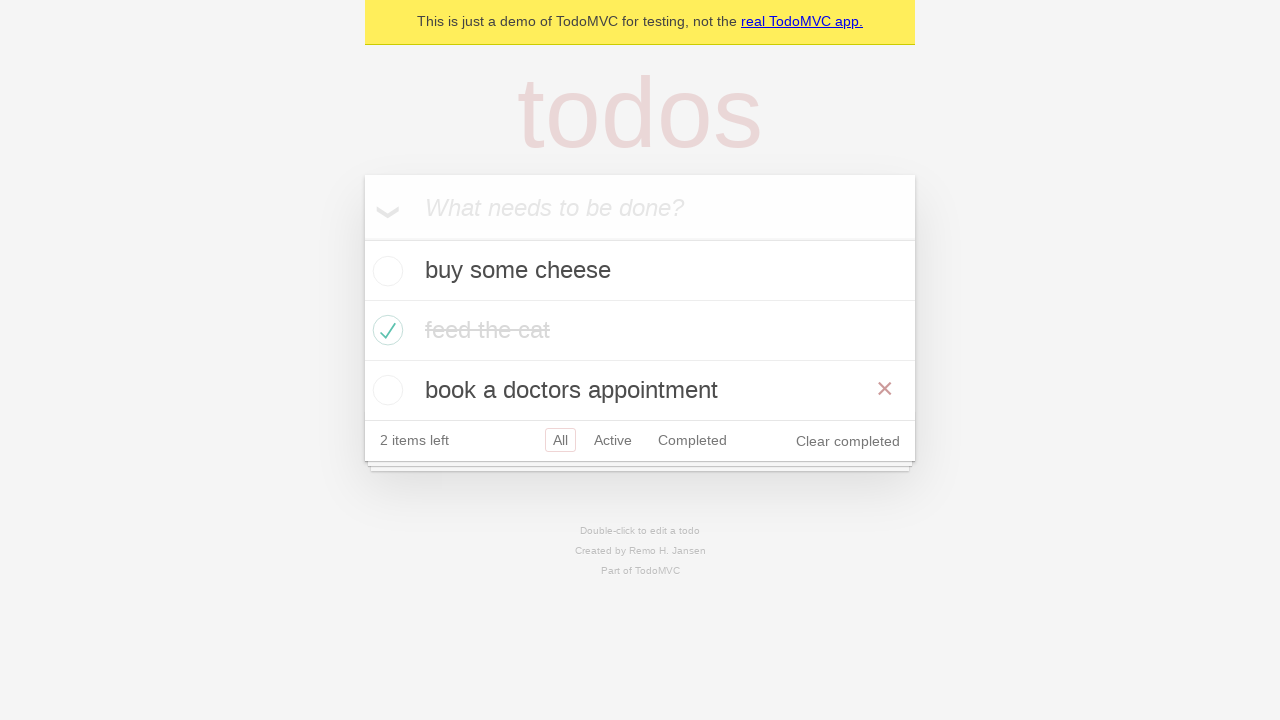